Tests that the Clear completed button displays the correct text after completing an item

Starting URL: https://demo.playwright.dev/todomvc

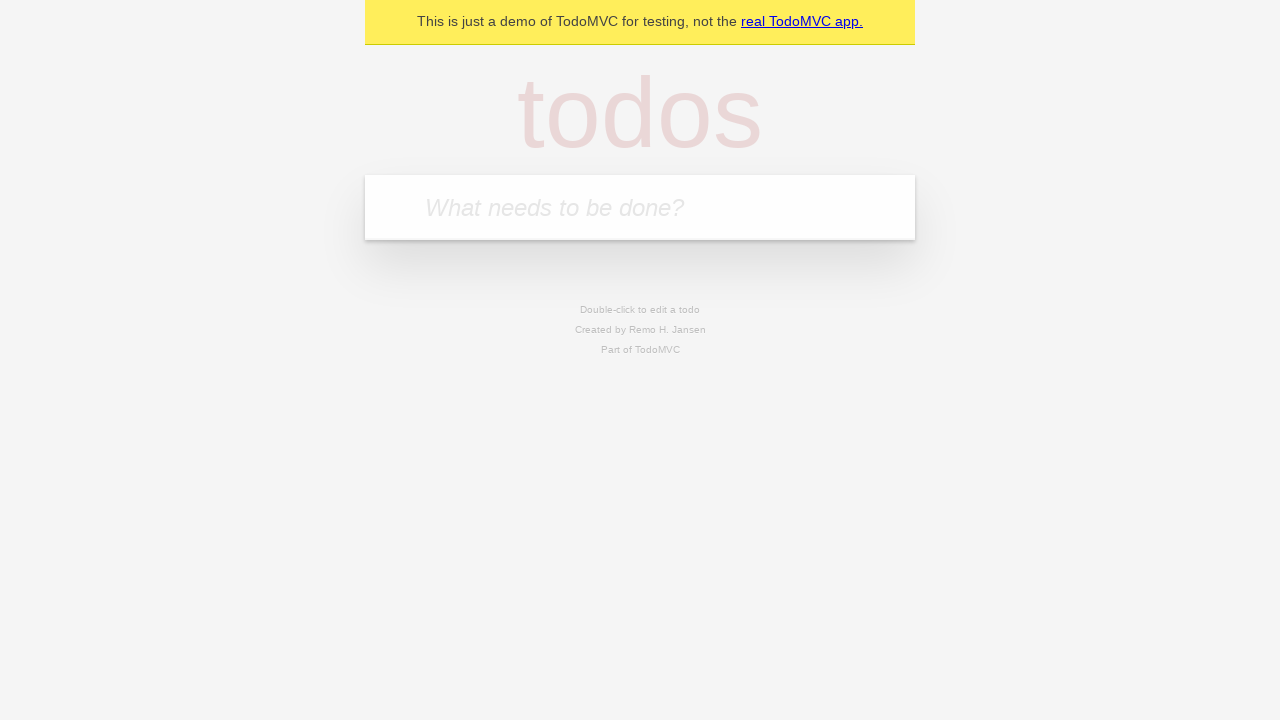

Filled todo input with 'buy some cheese' on internal:attr=[placeholder="What needs to be done?"i]
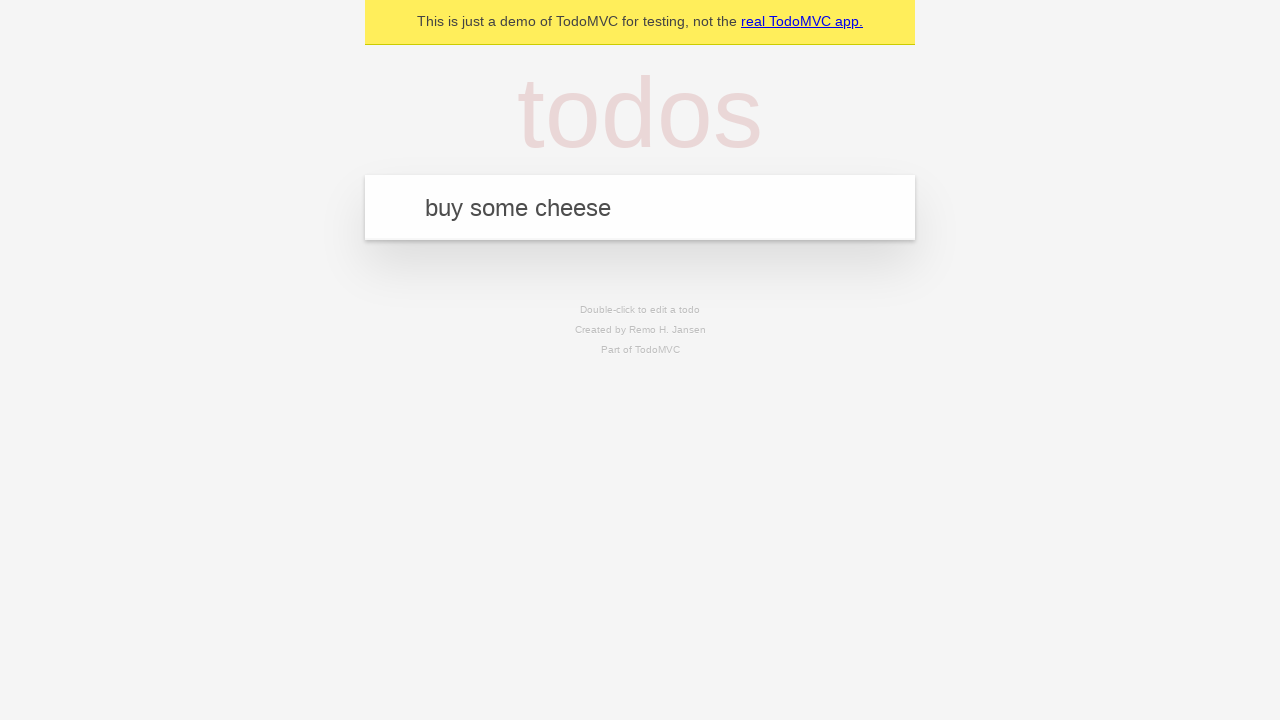

Pressed Enter to create todo 'buy some cheese' on internal:attr=[placeholder="What needs to be done?"i]
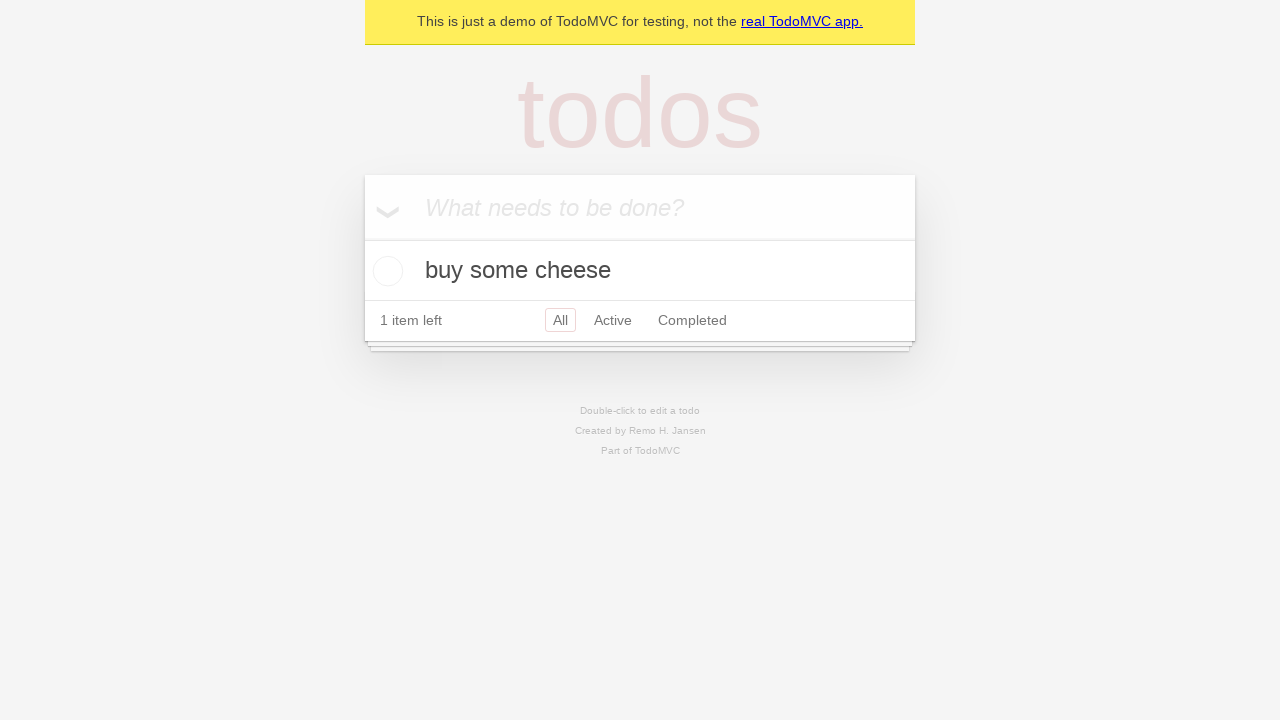

Filled todo input with 'feed the cat' on internal:attr=[placeholder="What needs to be done?"i]
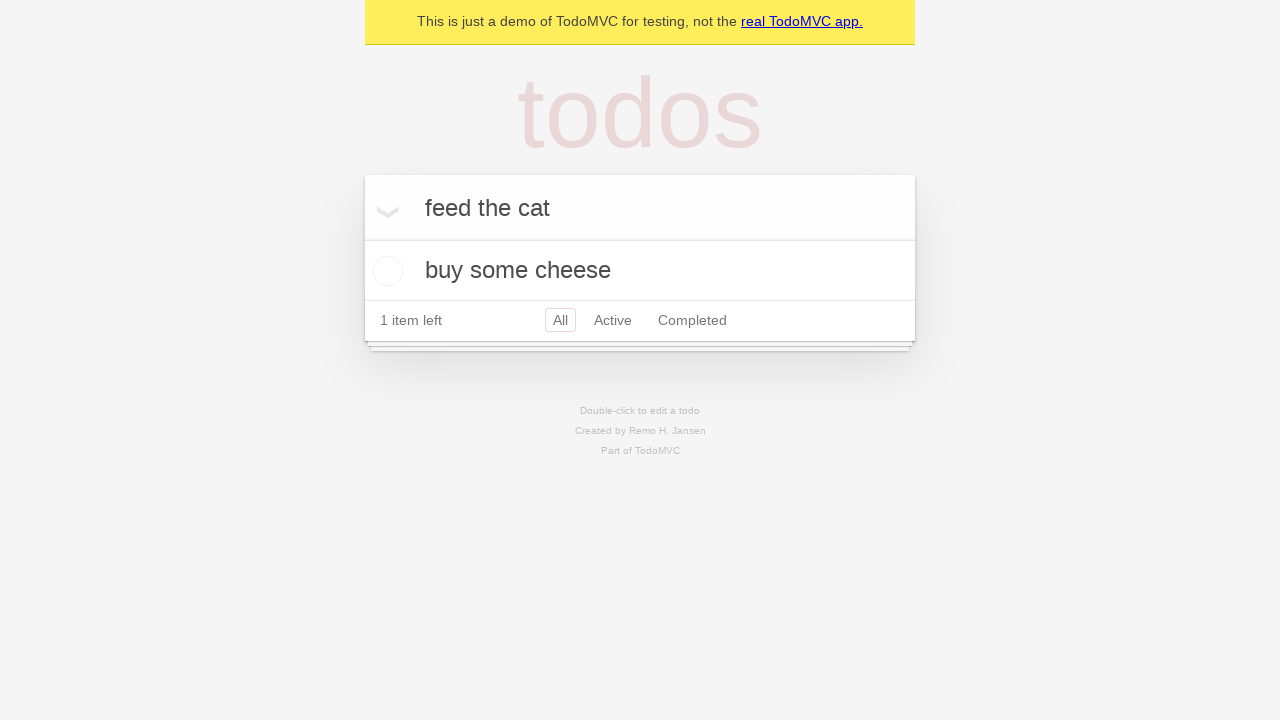

Pressed Enter to create todo 'feed the cat' on internal:attr=[placeholder="What needs to be done?"i]
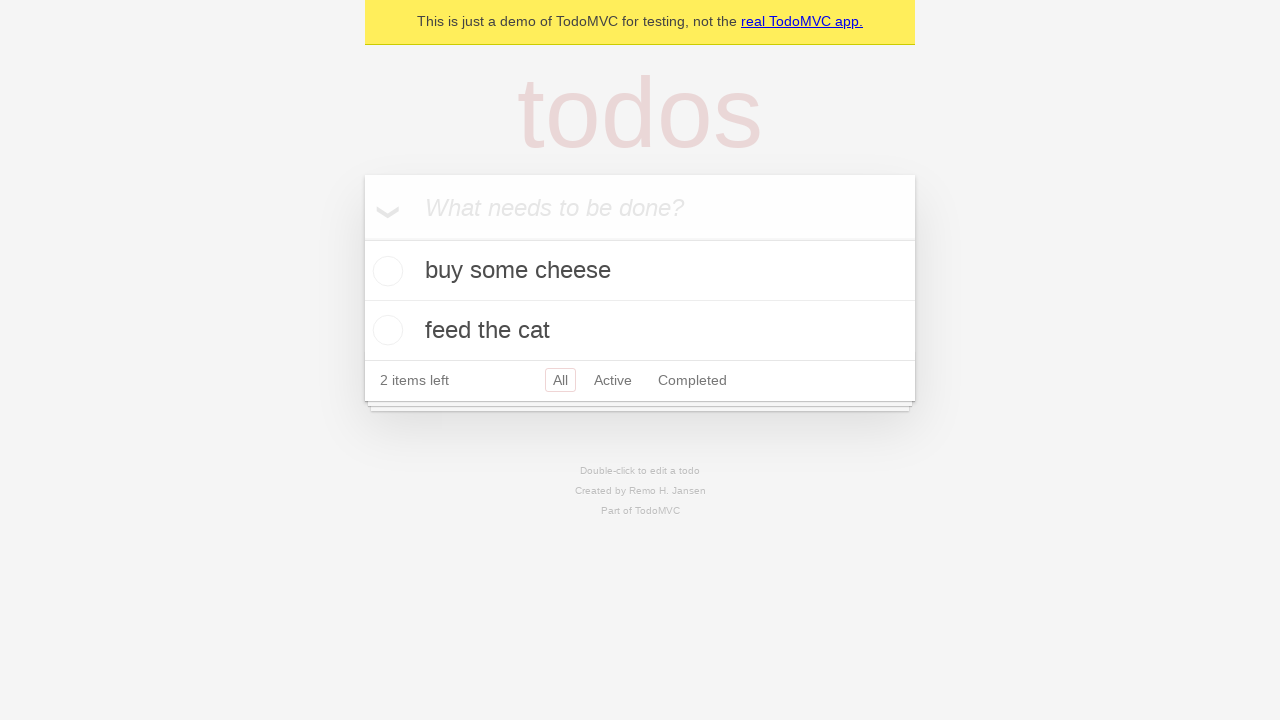

Filled todo input with 'book a doctors appointment' on internal:attr=[placeholder="What needs to be done?"i]
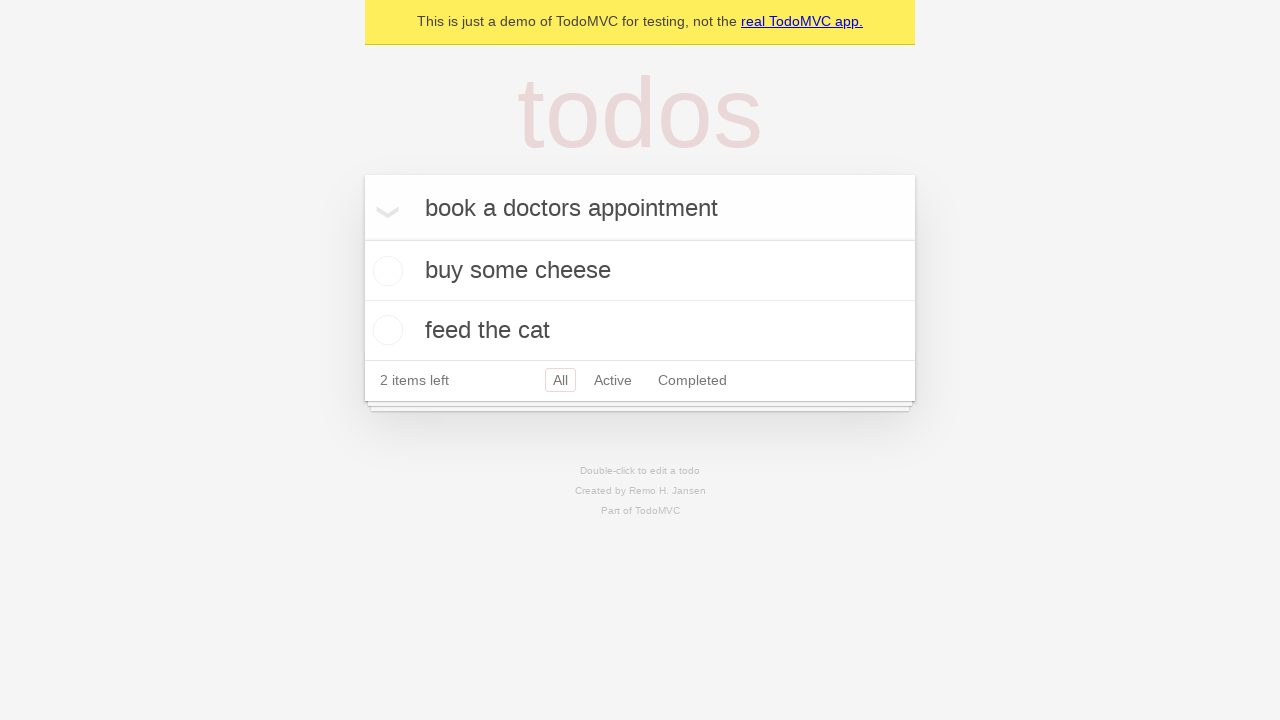

Pressed Enter to create todo 'book a doctors appointment' on internal:attr=[placeholder="What needs to be done?"i]
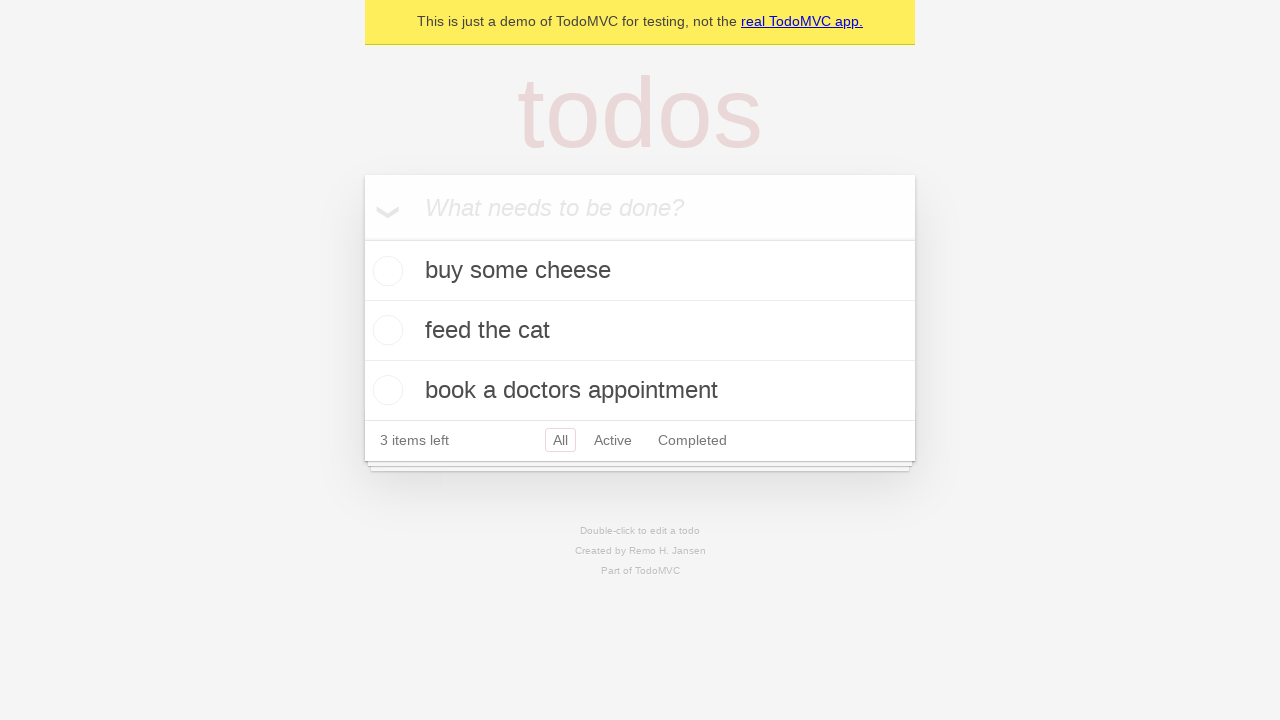

All three todo items have been created and are visible
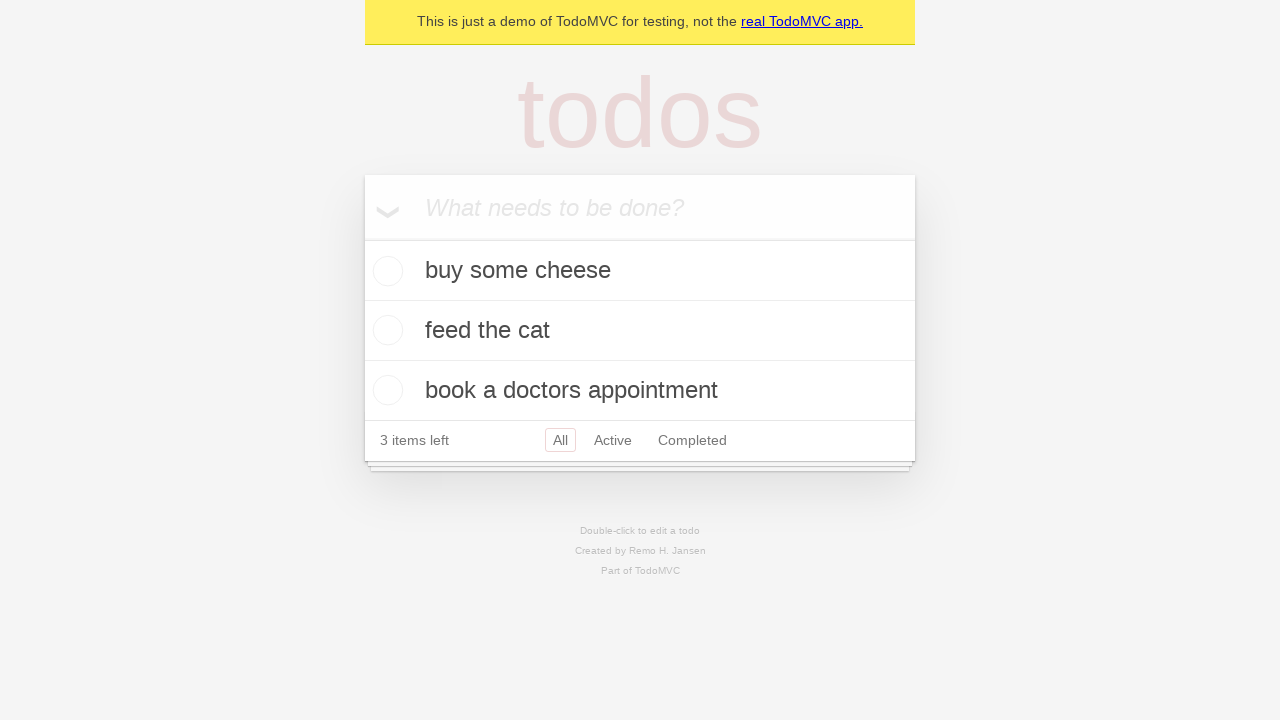

Checked the first todo item to mark it as completed at (385, 271) on .todo-list li .toggle >> nth=0
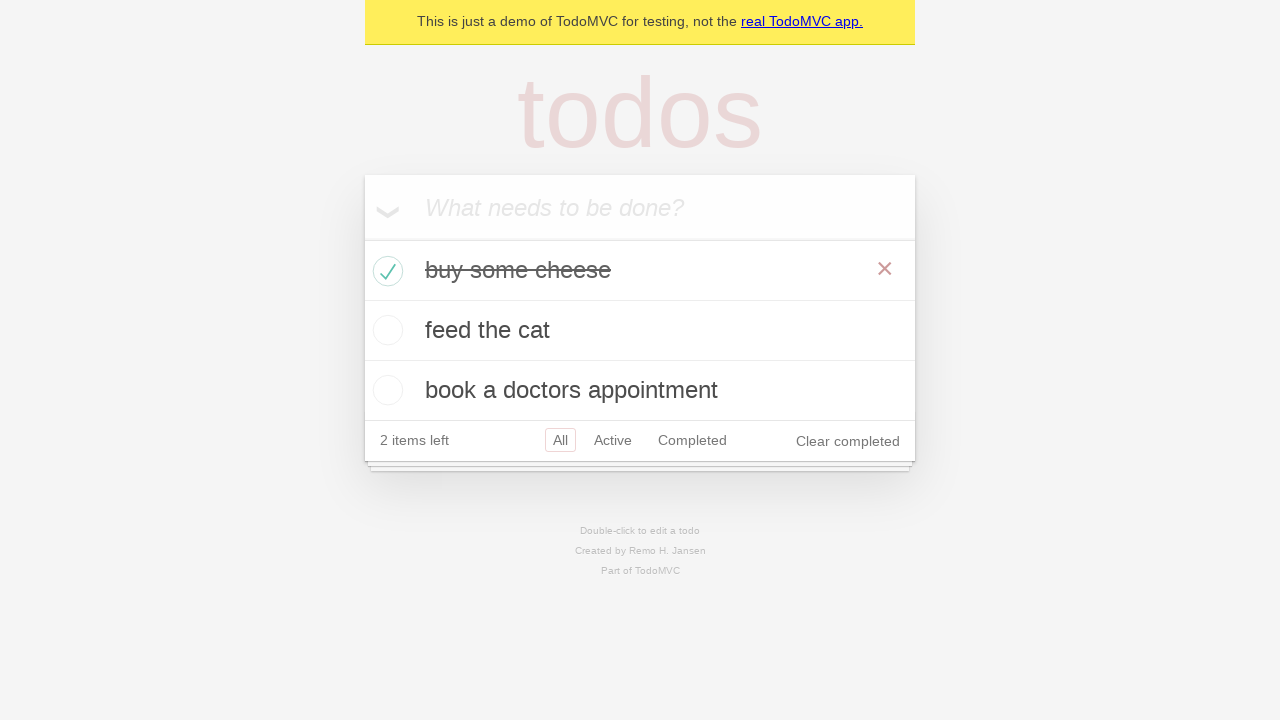

Clear completed button is now visible with correct text
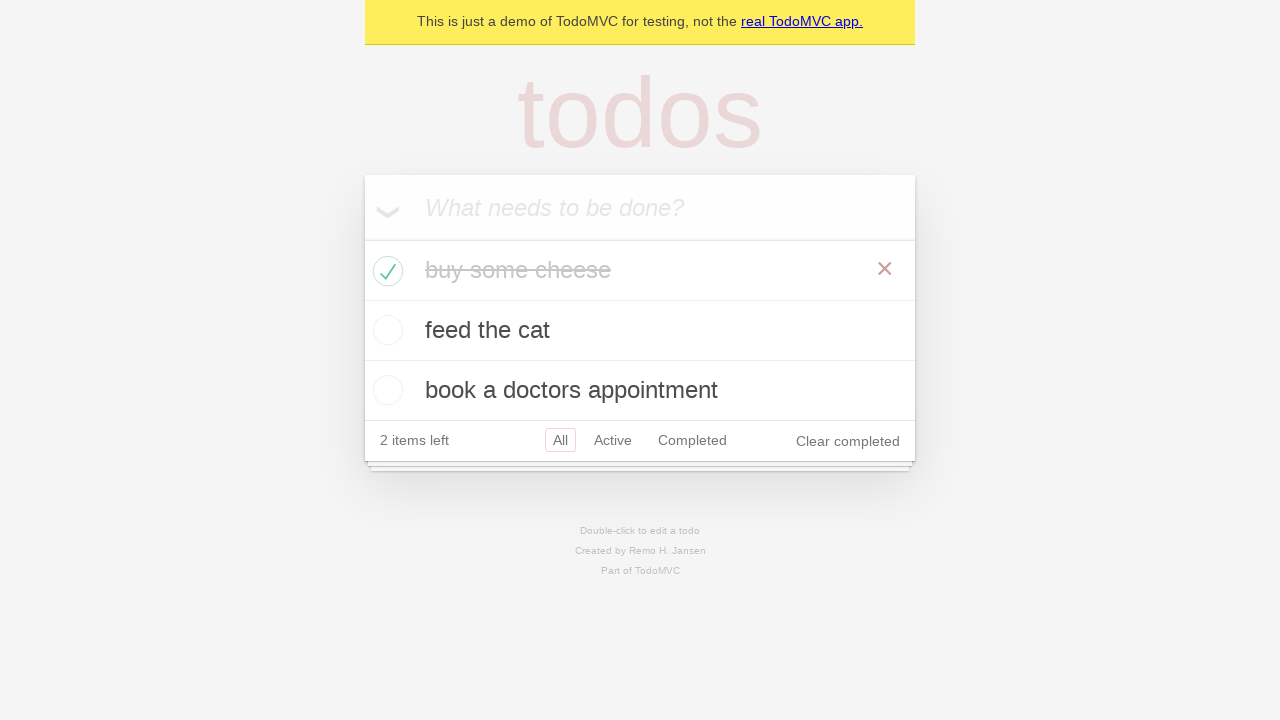

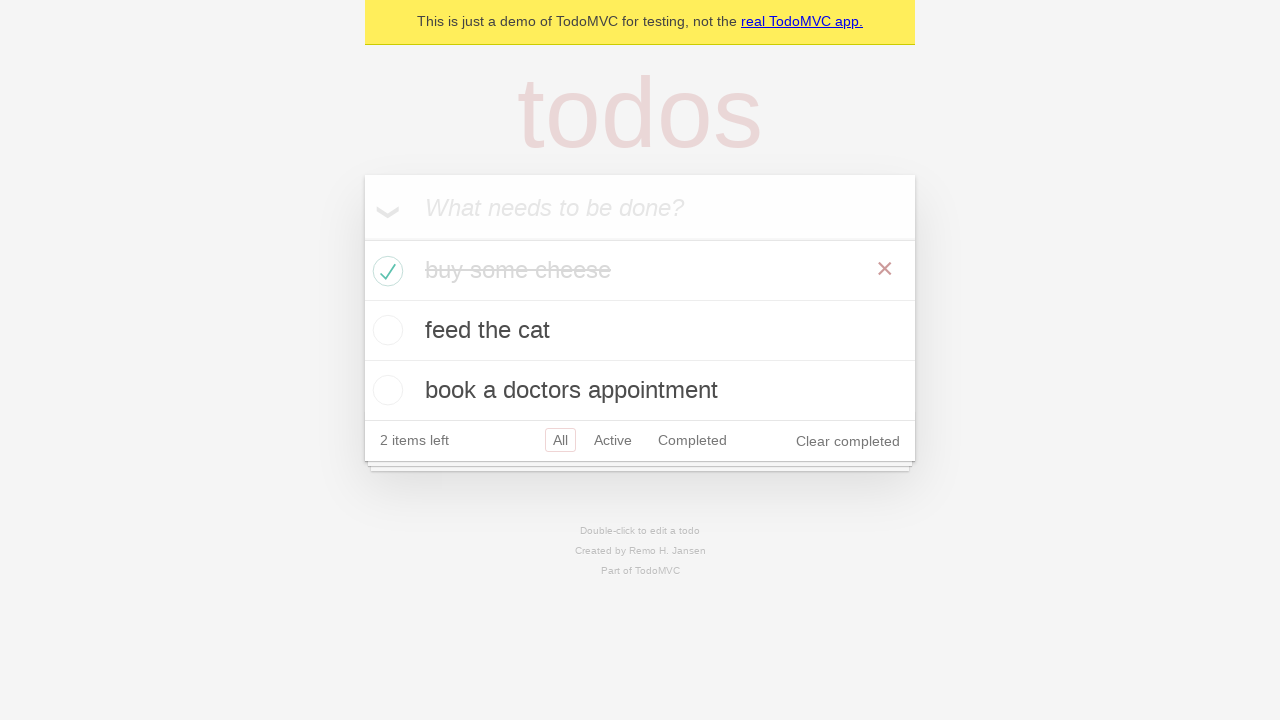